Tests editing a table record by clicking edit, modifying fields, and submitting the changes

Starting URL: https://demoqa.com/webtables

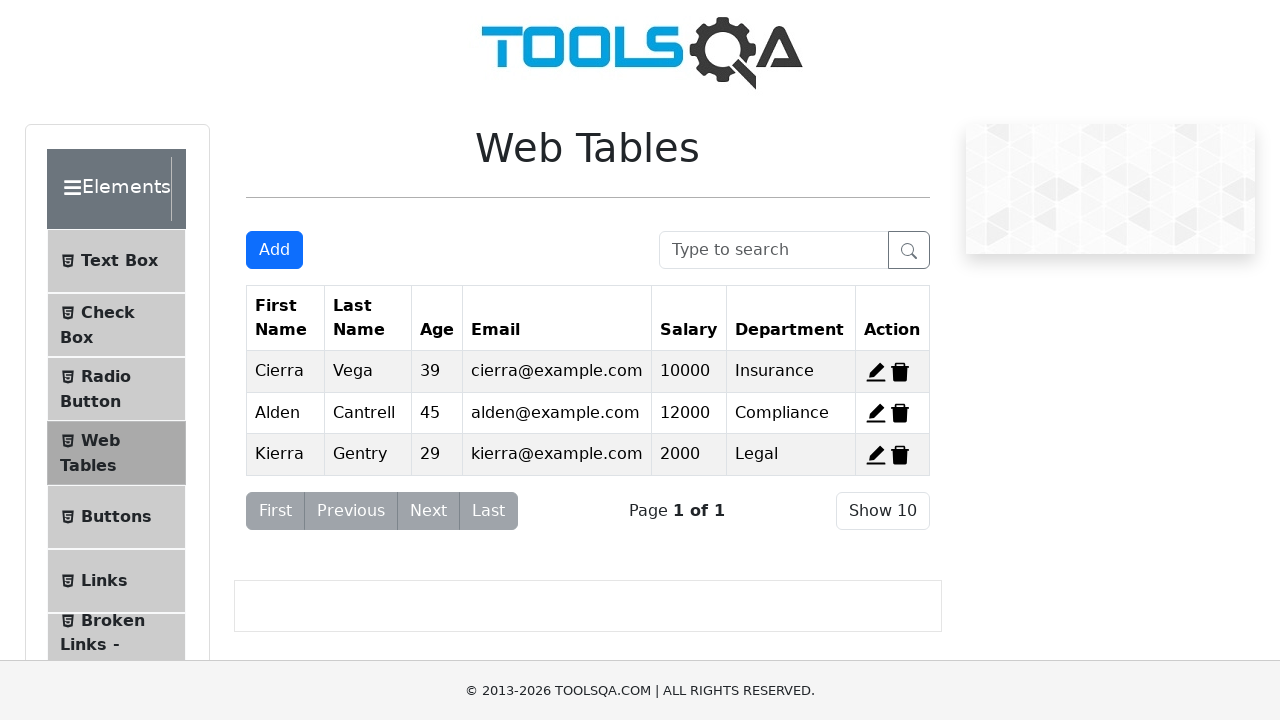

Scrolled down the page by 500 pixels
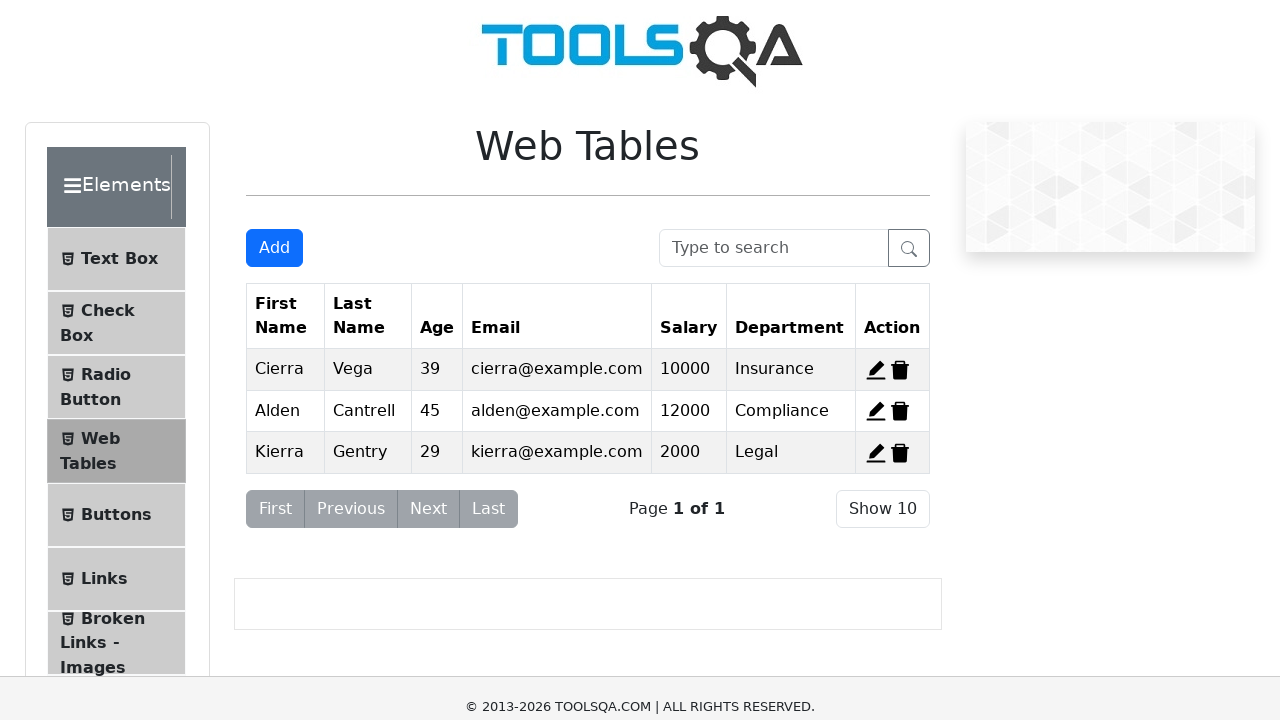

Clicked edit button for record 1 at (876, 12) on span#edit-record-1
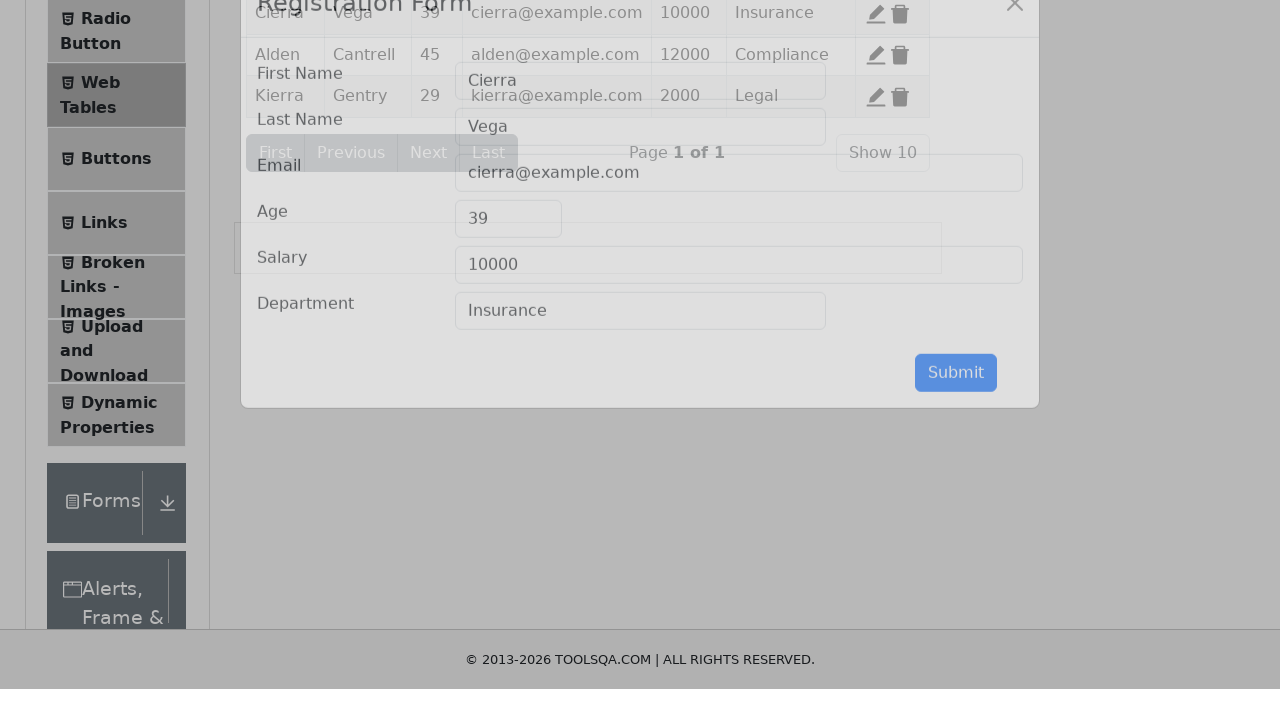

Filled age field with '44' on #age
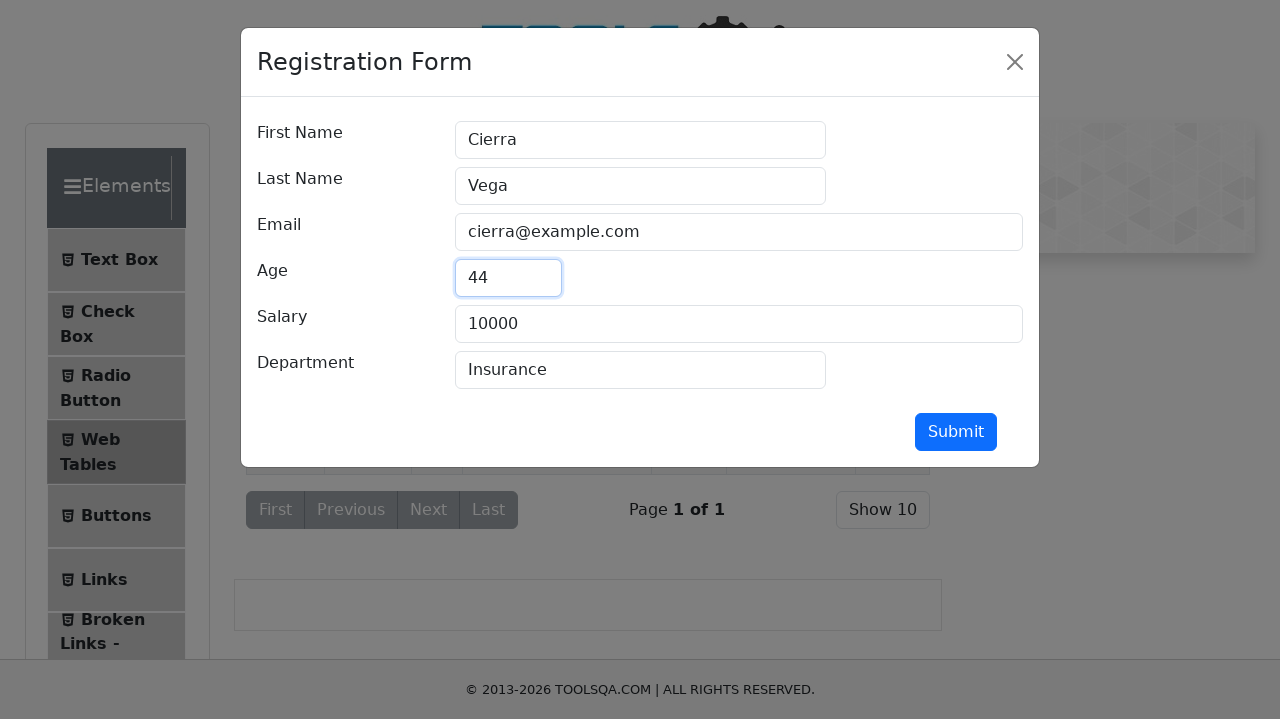

Filled department field with 'BCA' on #department
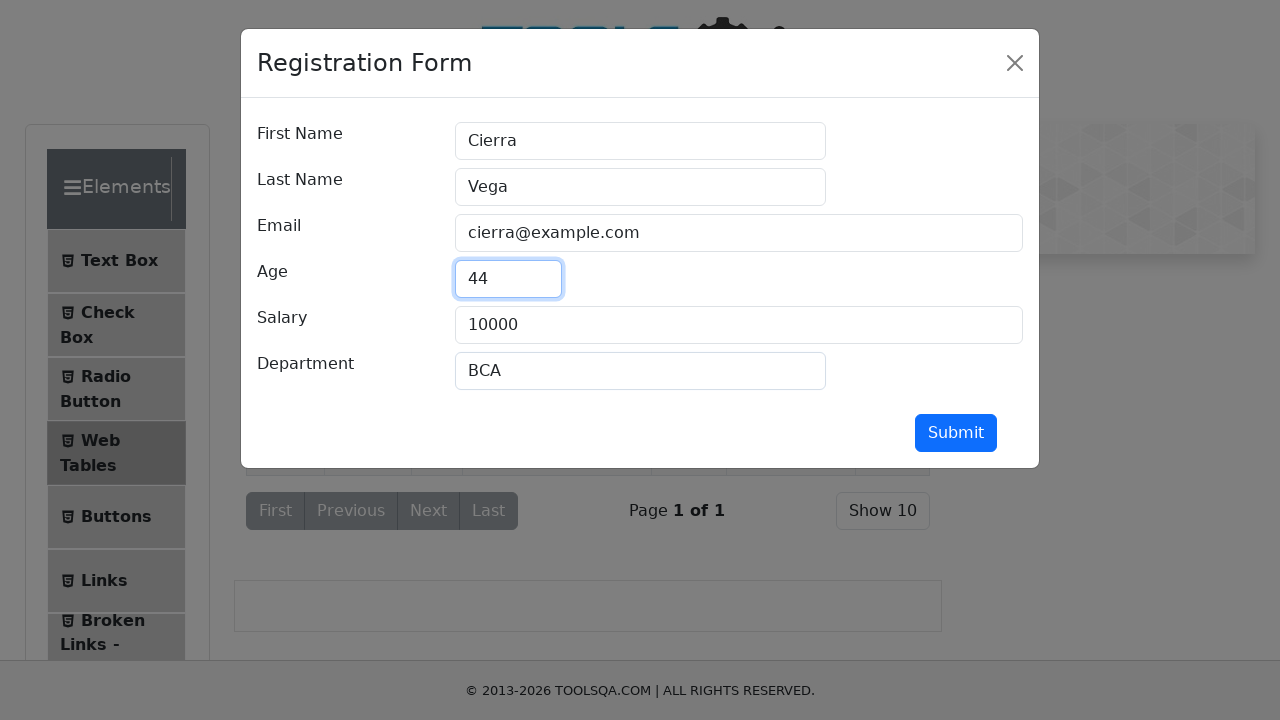

Clicked Submit button to save the edited record at (956, 433) on button:has-text('Submit')
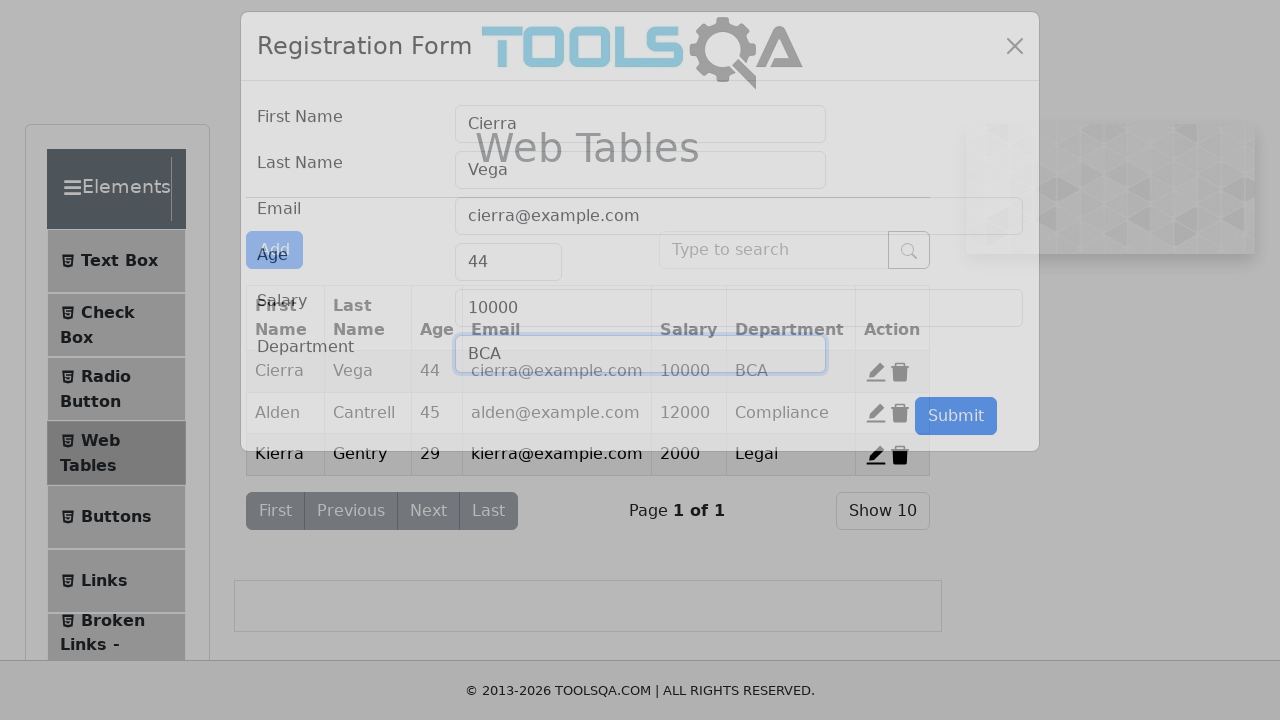

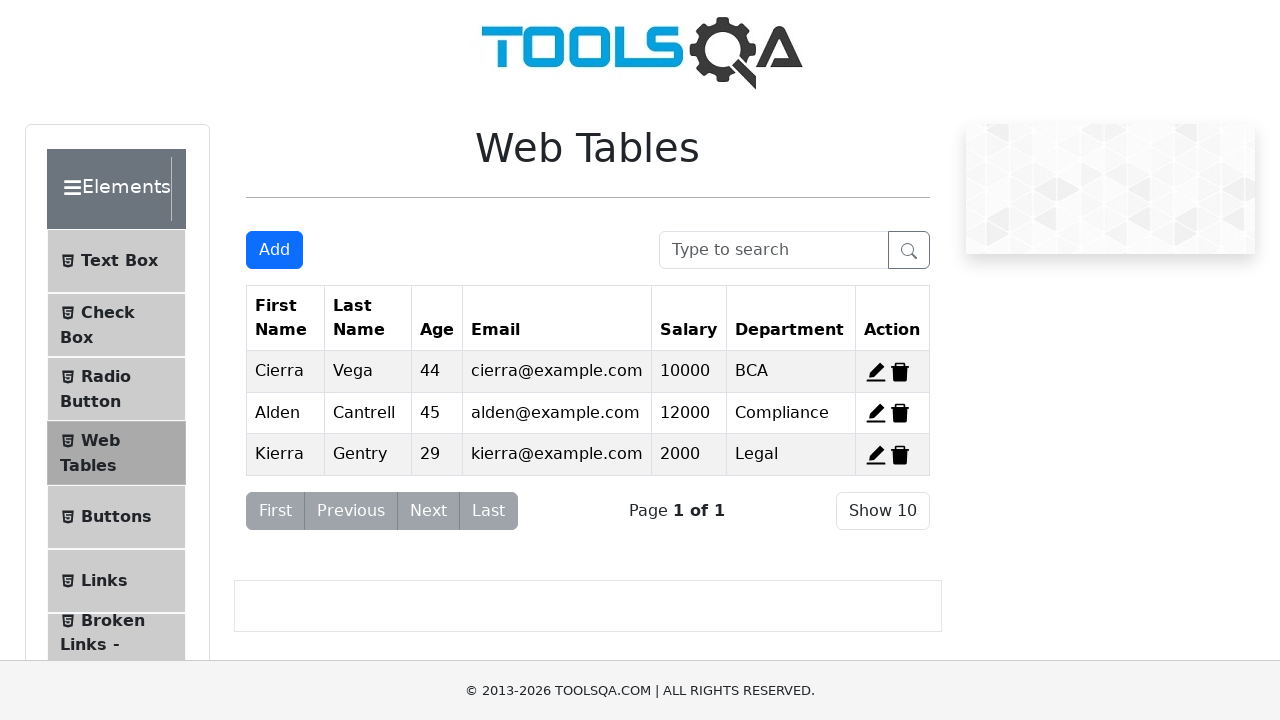